Tests that the complete all checkbox updates state when individual items are completed or cleared.

Starting URL: https://demo.playwright.dev/todomvc

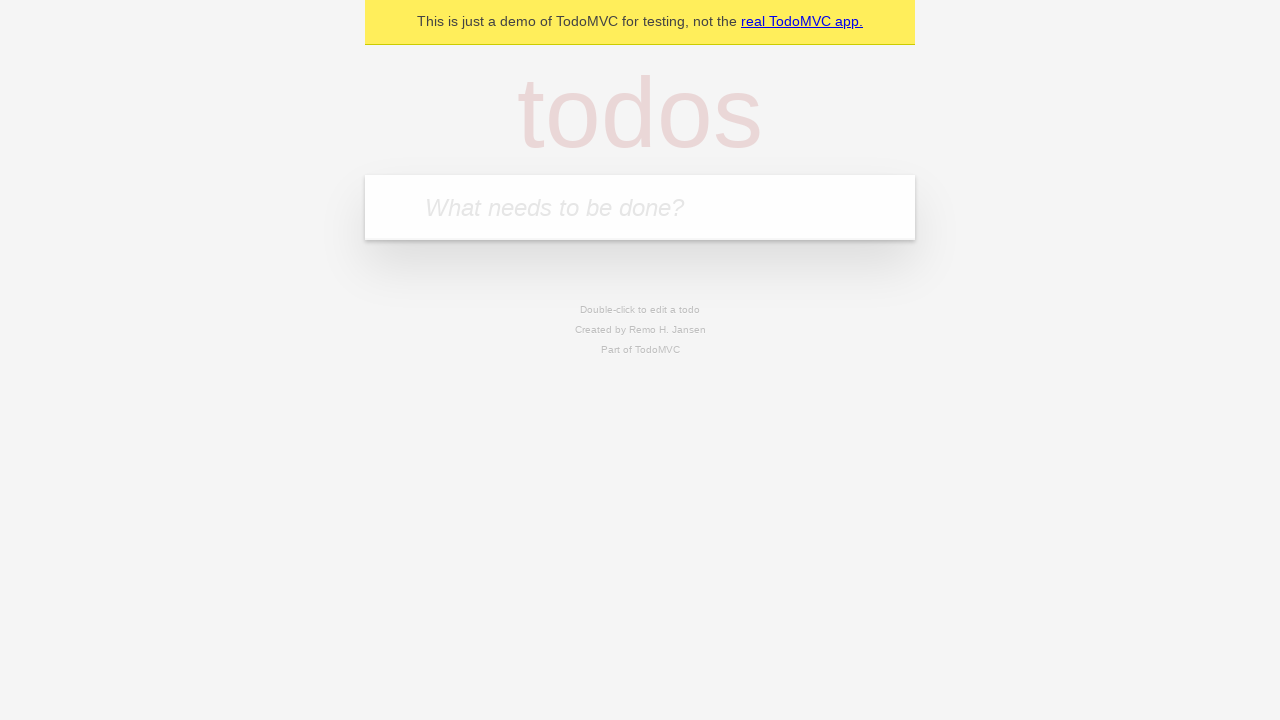

Filled todo input with 'buy some cheese' on input[placeholder='What needs to be done?']
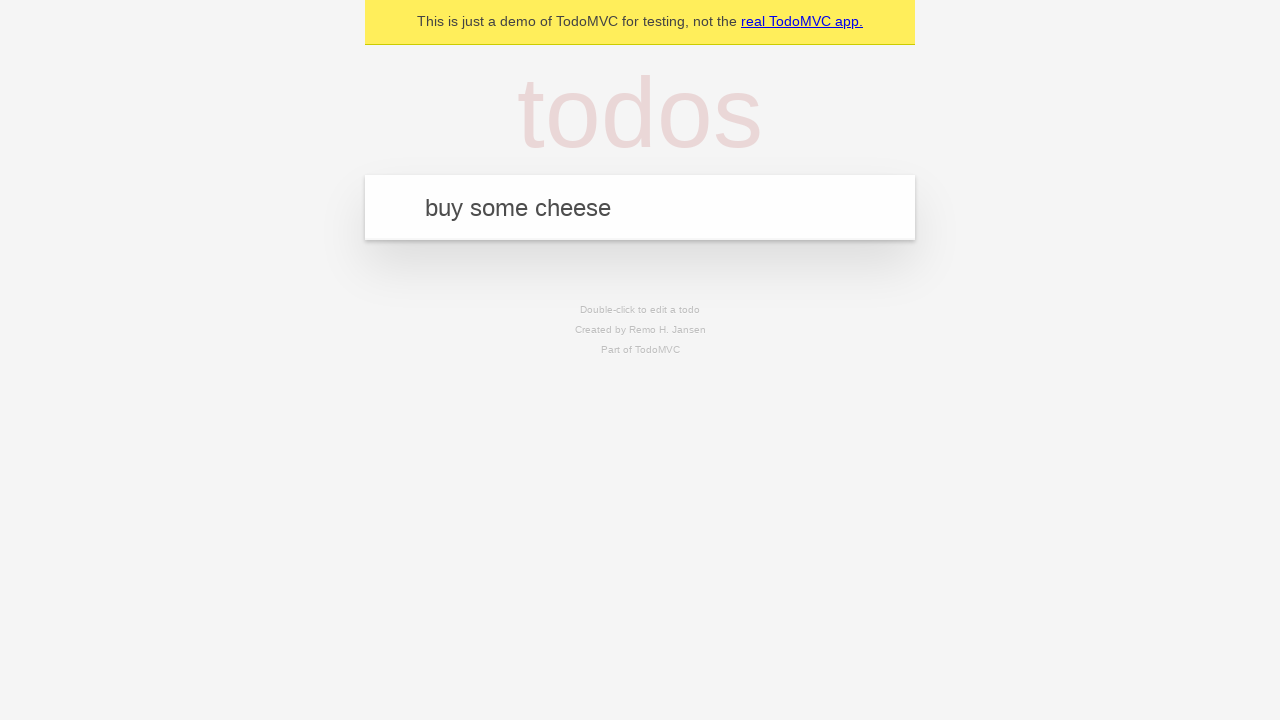

Pressed Enter to create first todo item on input[placeholder='What needs to be done?']
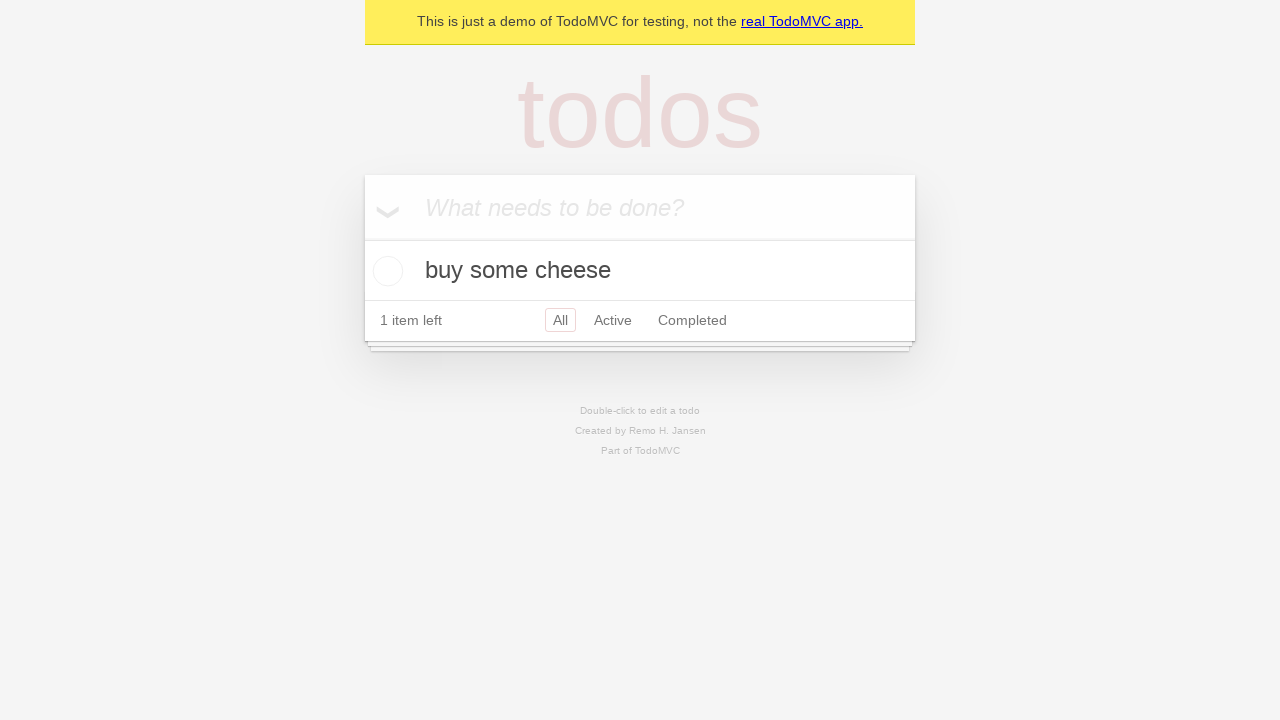

Filled todo input with 'feed the cat' on input[placeholder='What needs to be done?']
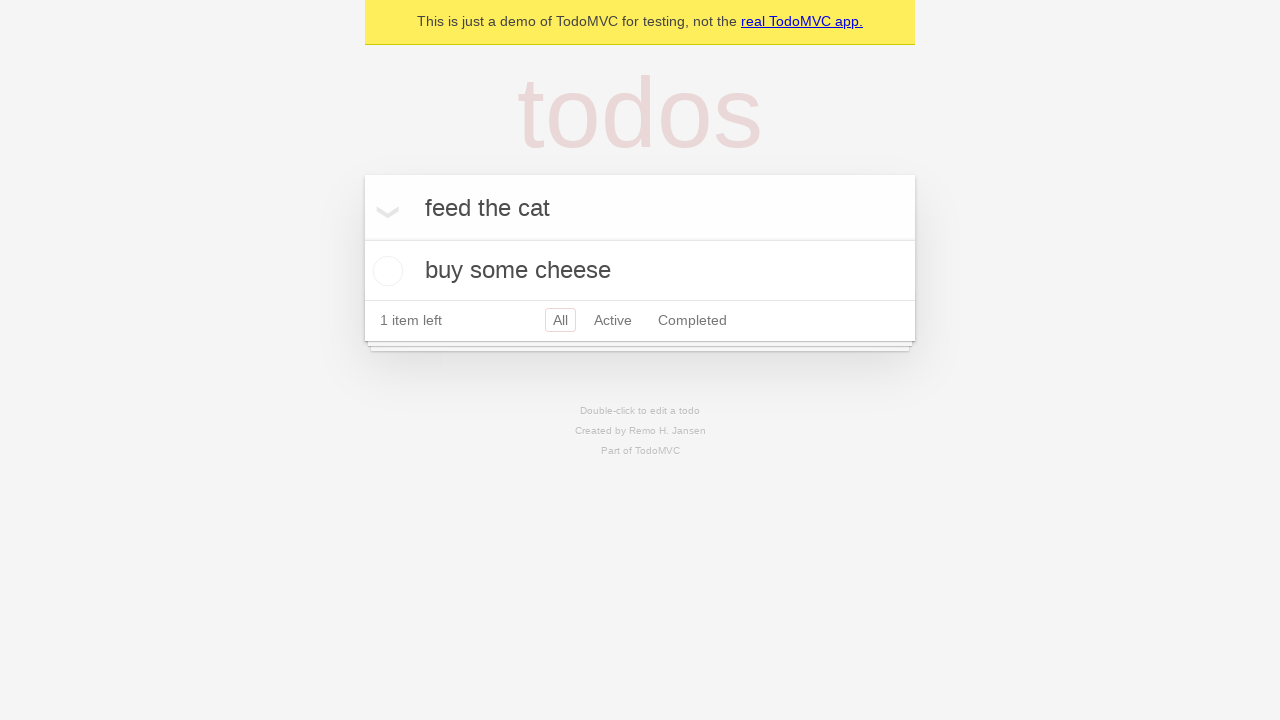

Pressed Enter to create second todo item on input[placeholder='What needs to be done?']
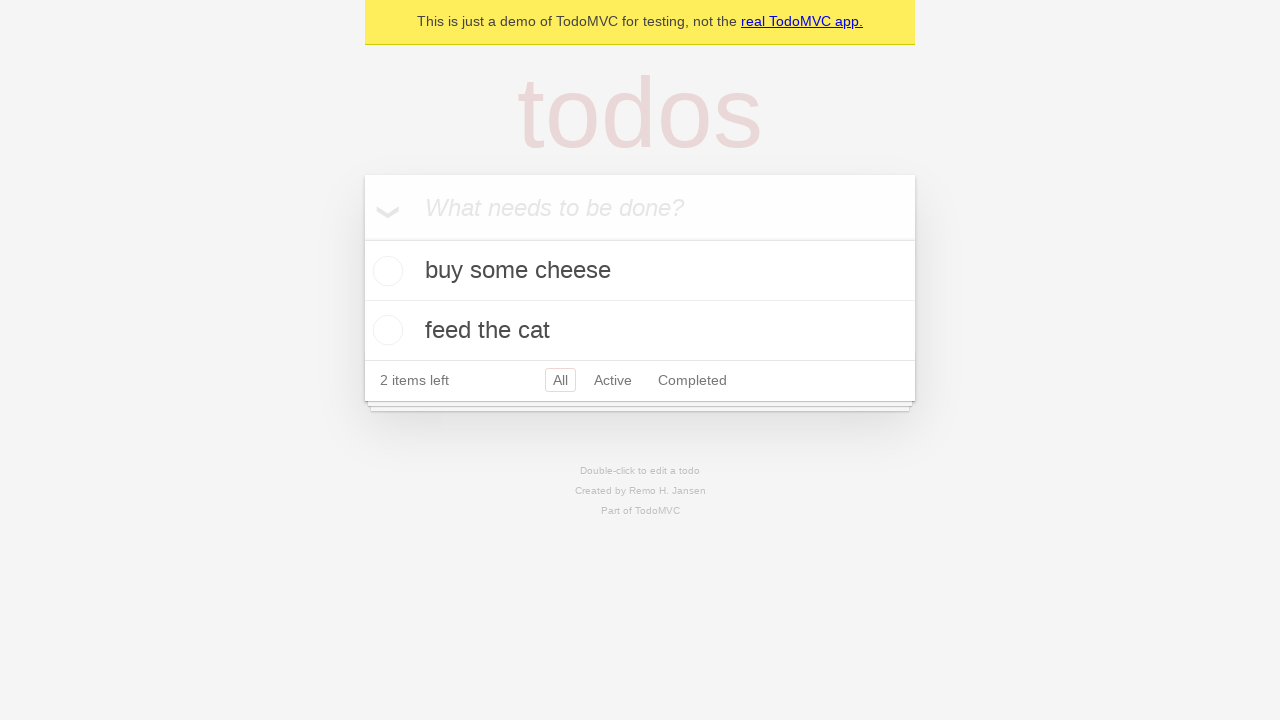

Filled todo input with 'book a doctors appointment' on input[placeholder='What needs to be done?']
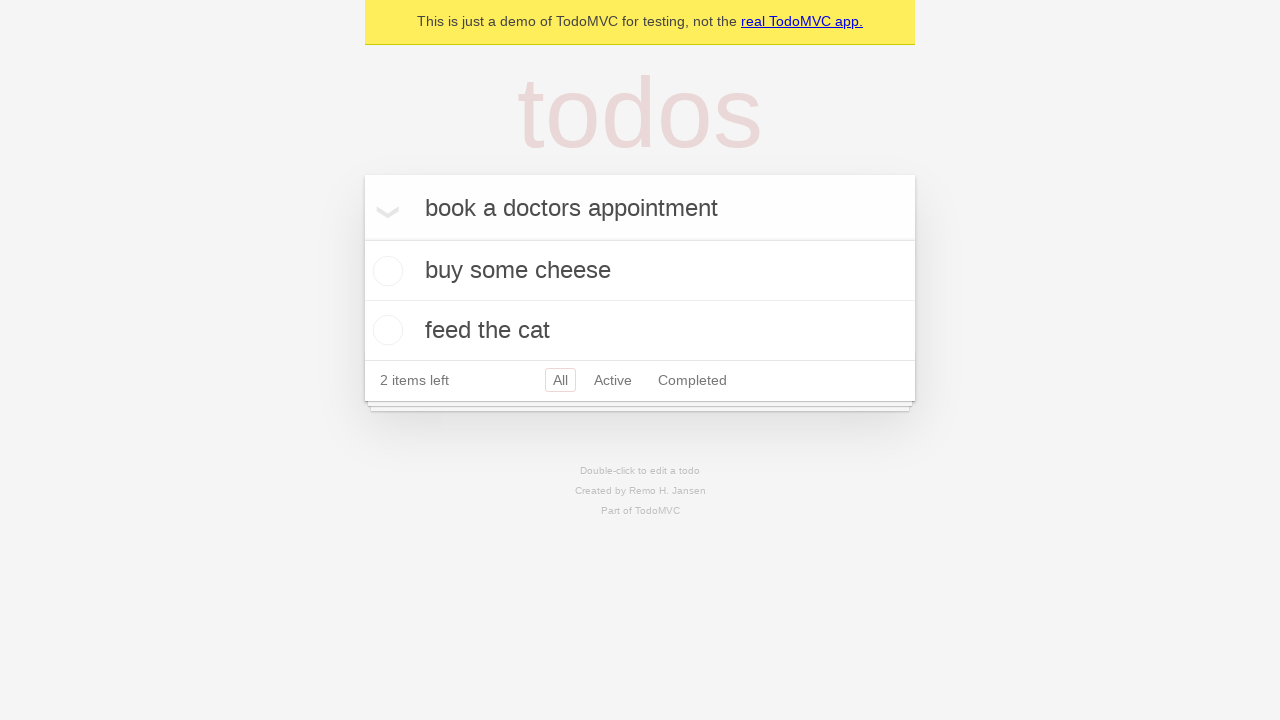

Pressed Enter to create third todo item on input[placeholder='What needs to be done?']
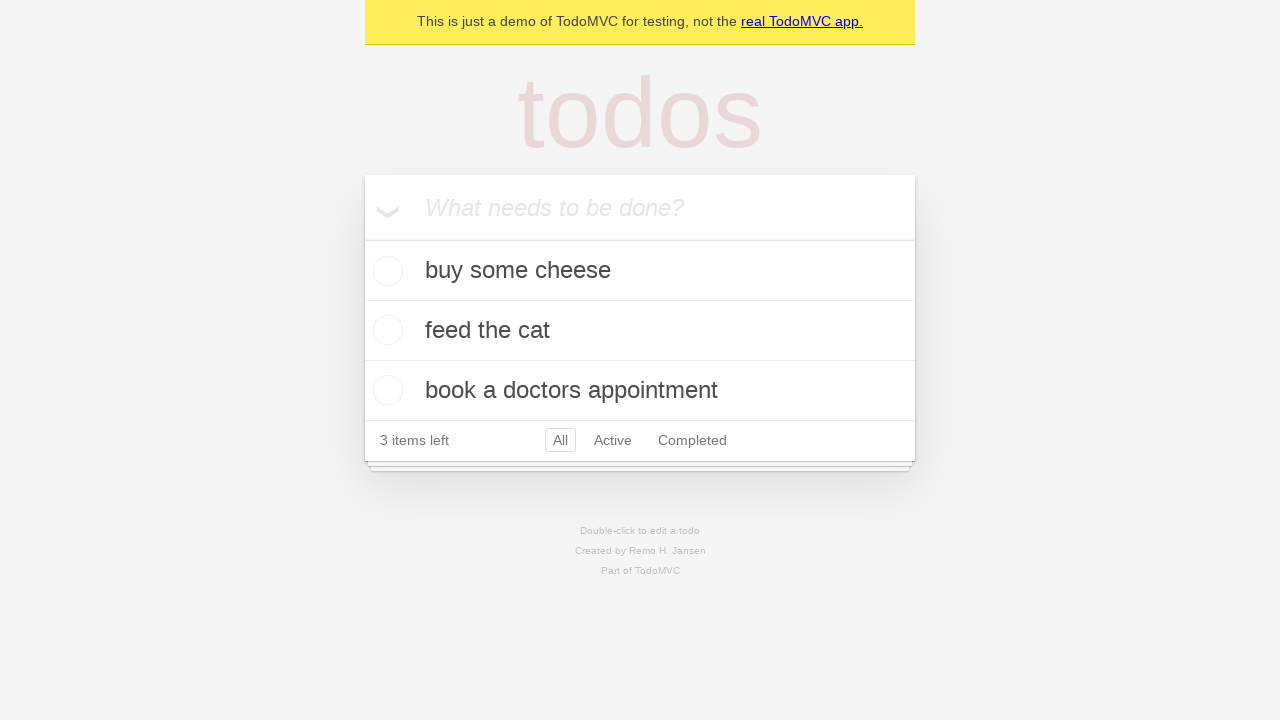

Checked 'Mark all as complete' toggle to complete all items at (382, 206) on label:has-text('Mark all as complete')
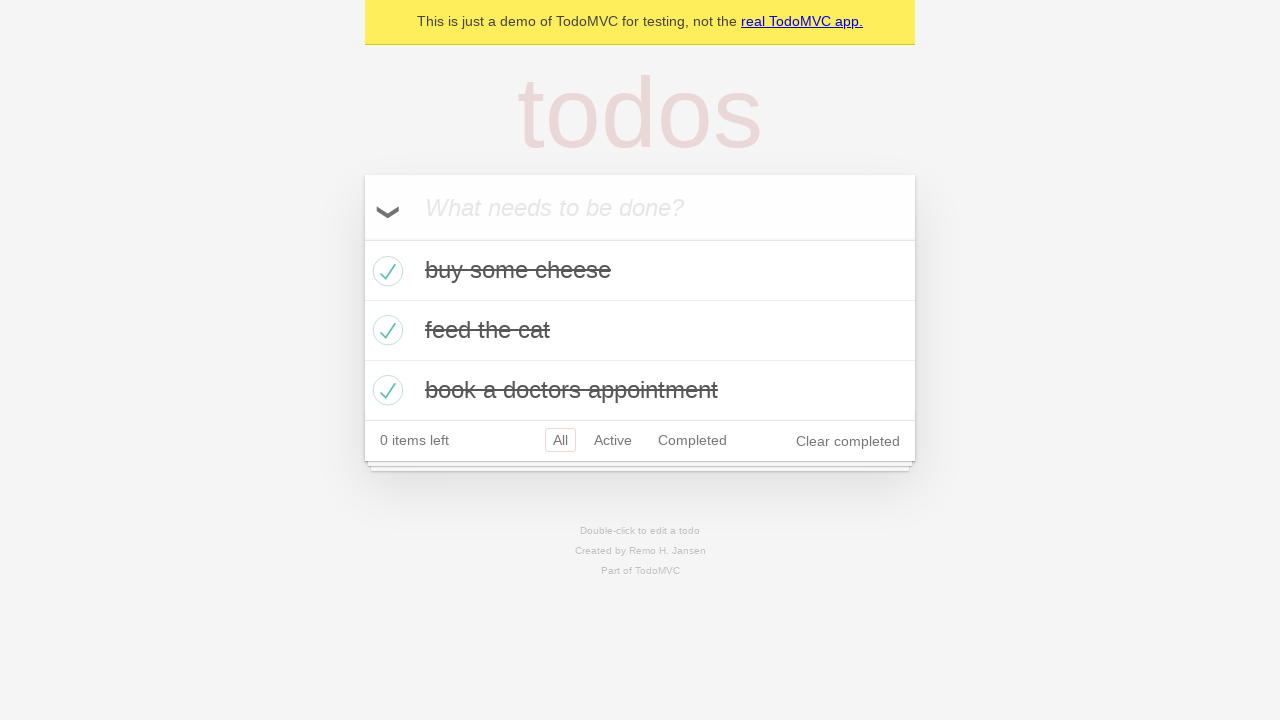

Unchecked first todo item to clear its completion status at (385, 271) on [data-testid='todo-item']:nth-child(1) input[type='checkbox']
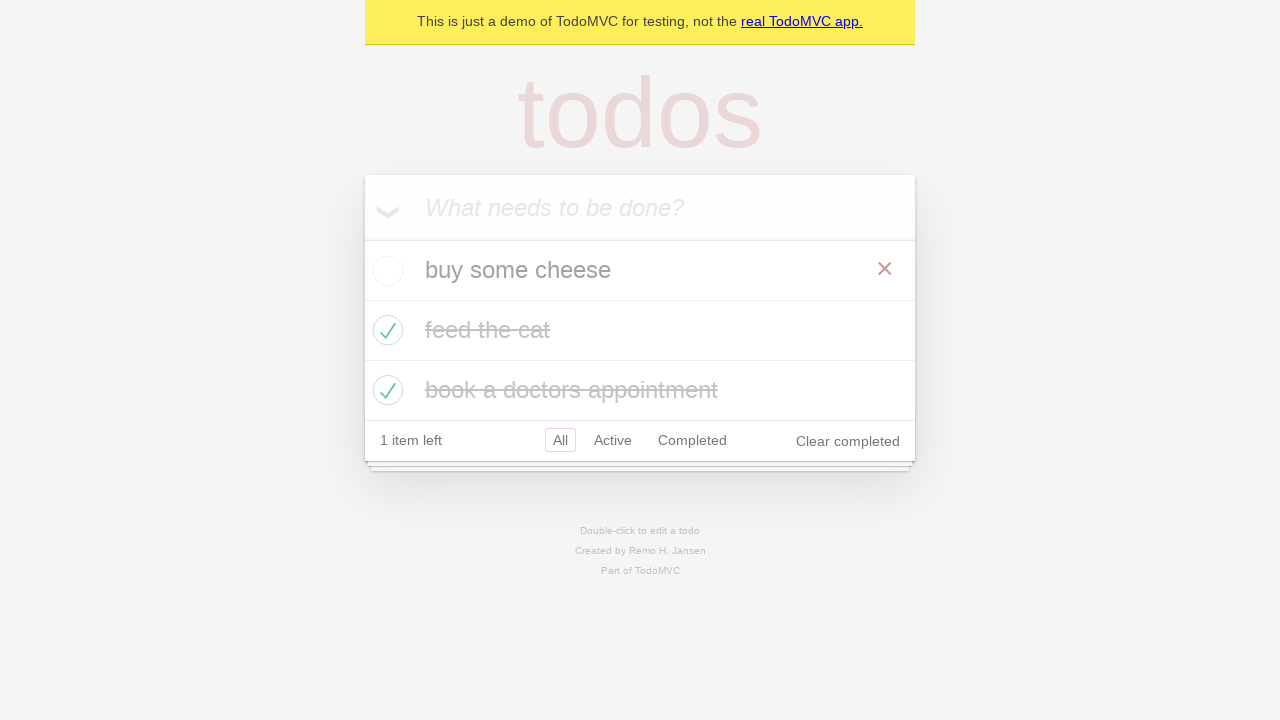

Rechecked first todo item to complete it again at (385, 271) on [data-testid='todo-item']:nth-child(1) input[type='checkbox']
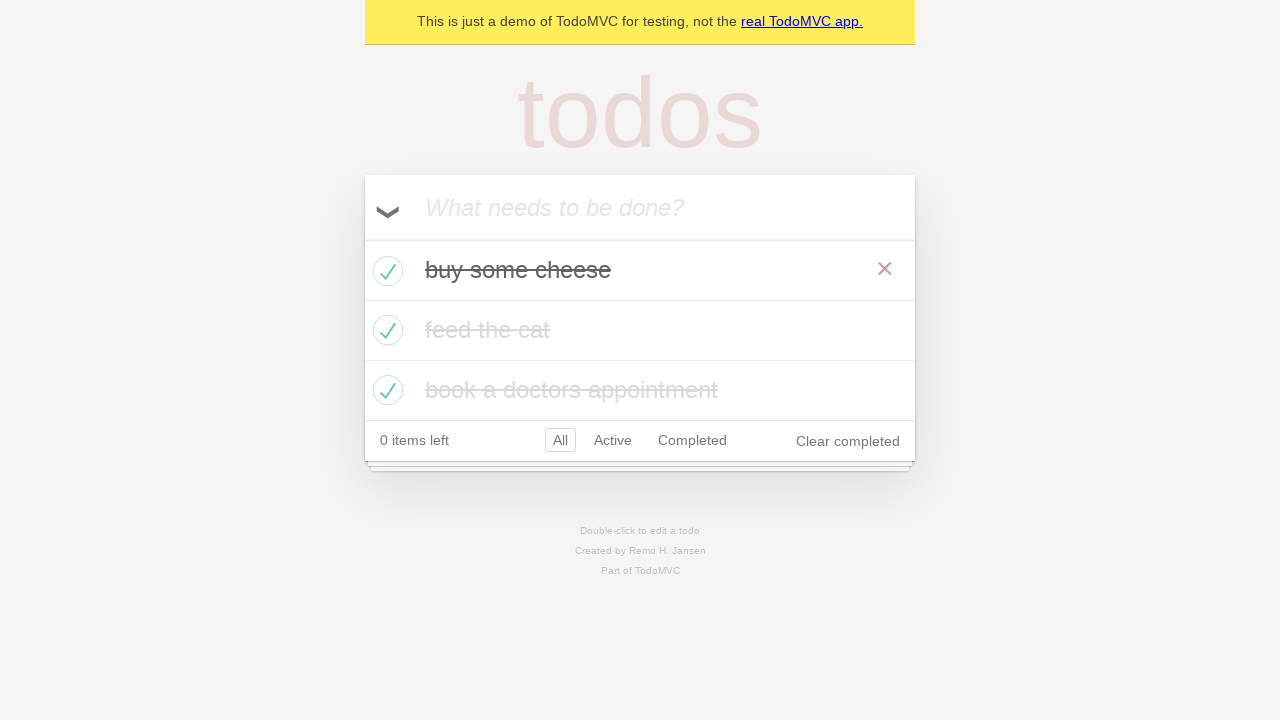

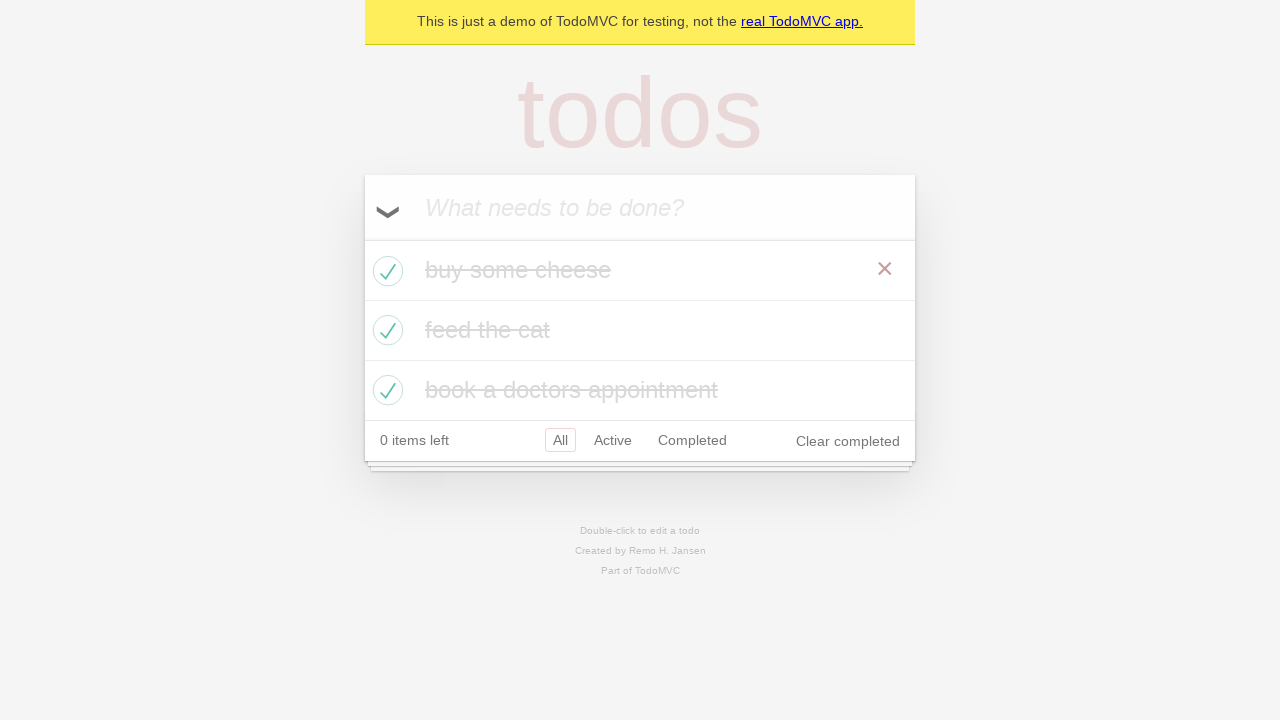